Tests a registration form by filling in first name, last name, and email fields, then submitting the form and verifying successful registration message (page without bug).

Starting URL: http://suninjuly.github.io/registration1.html

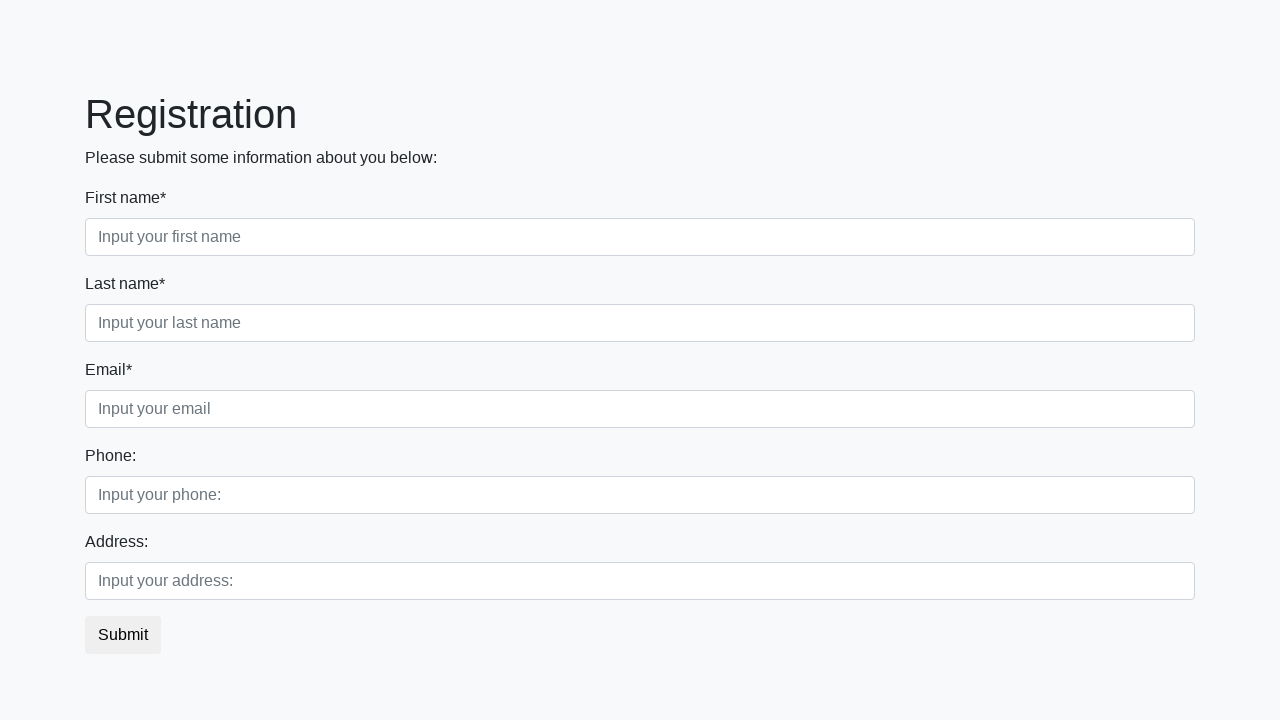

Filled first name field with 'Ivan' on .first_block .form-control.first
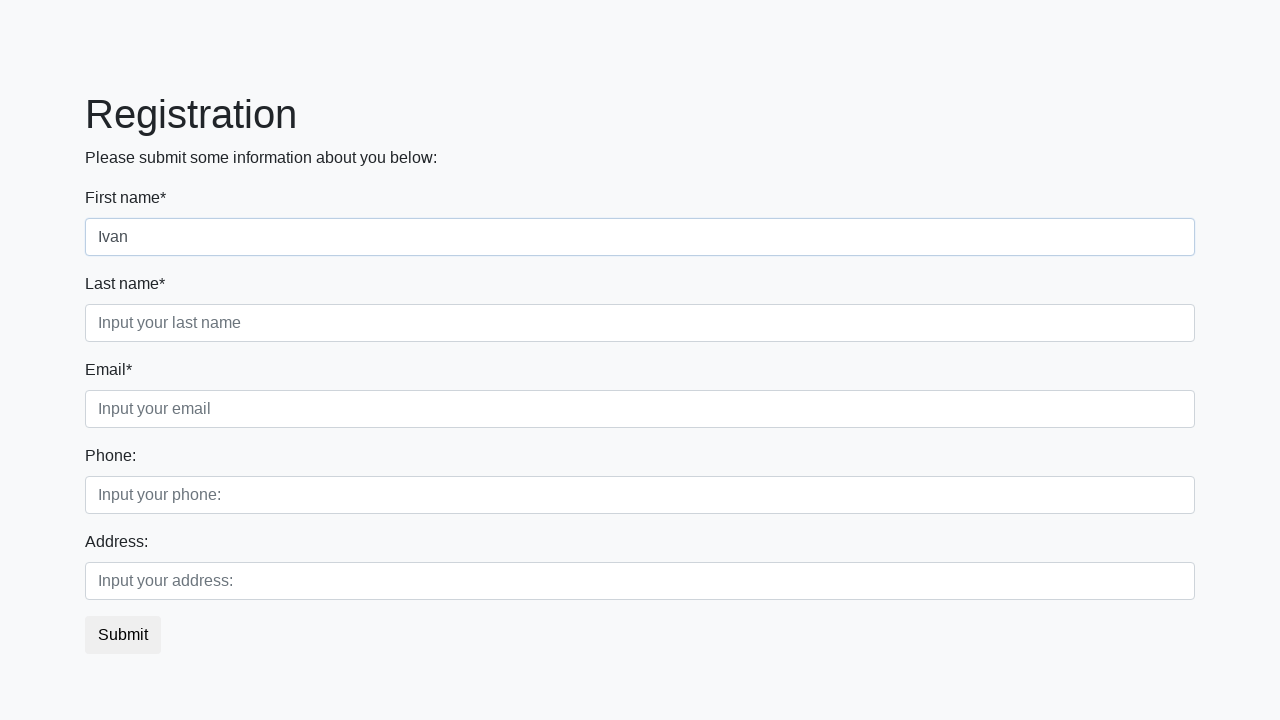

Filled last name field with 'Petrov' on .first_block .form-control.second
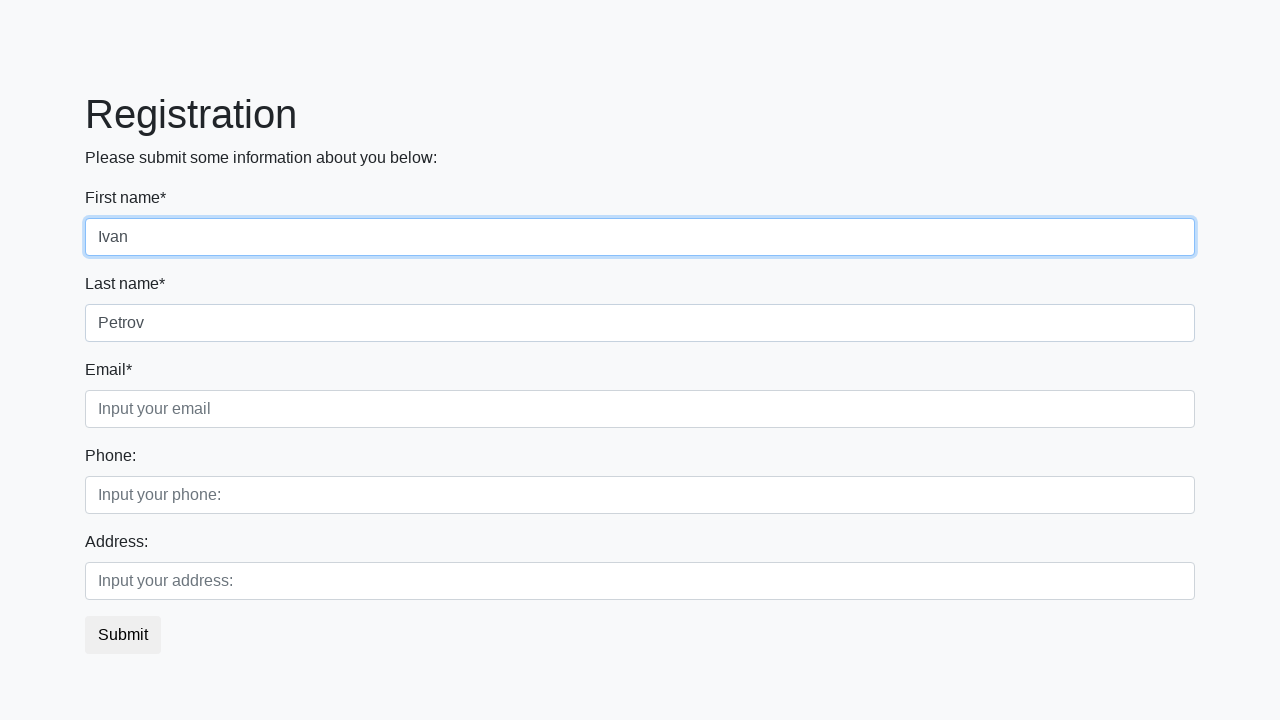

Filled email field with 'ivanpetrov@testmail.com' on .first_block .form-control.third
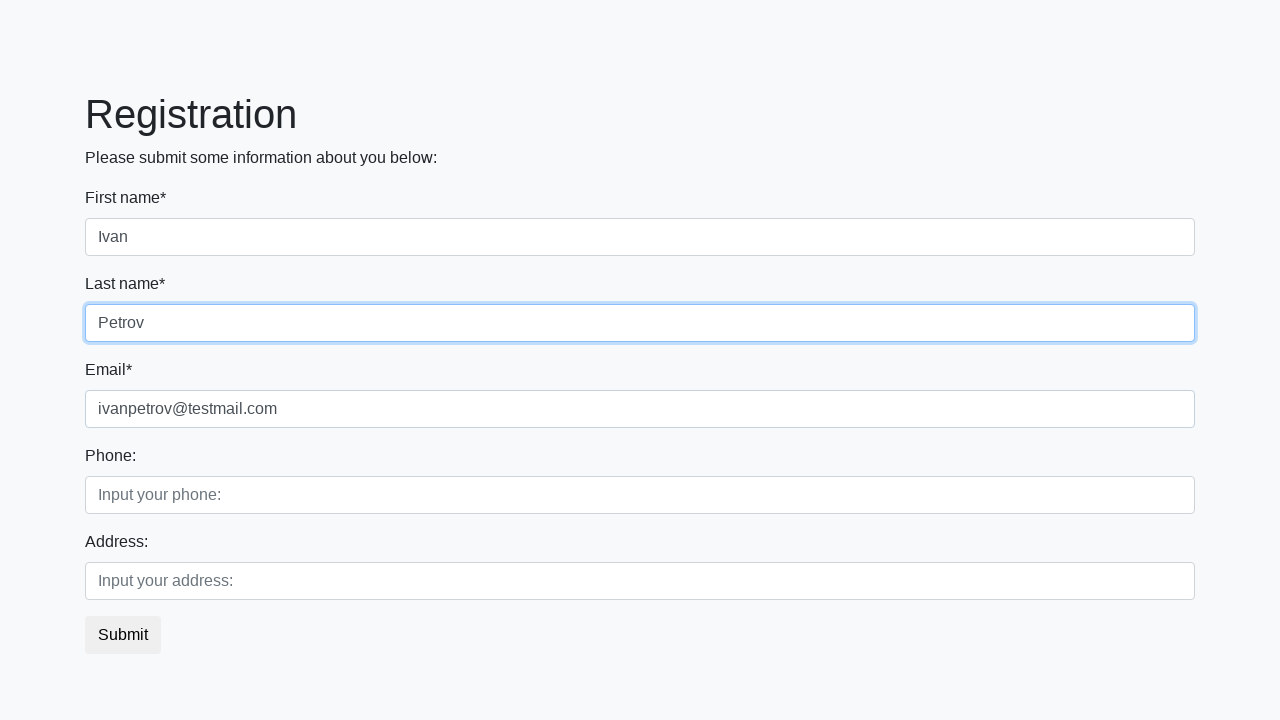

Clicked submit button to register at (123, 635) on button.btn
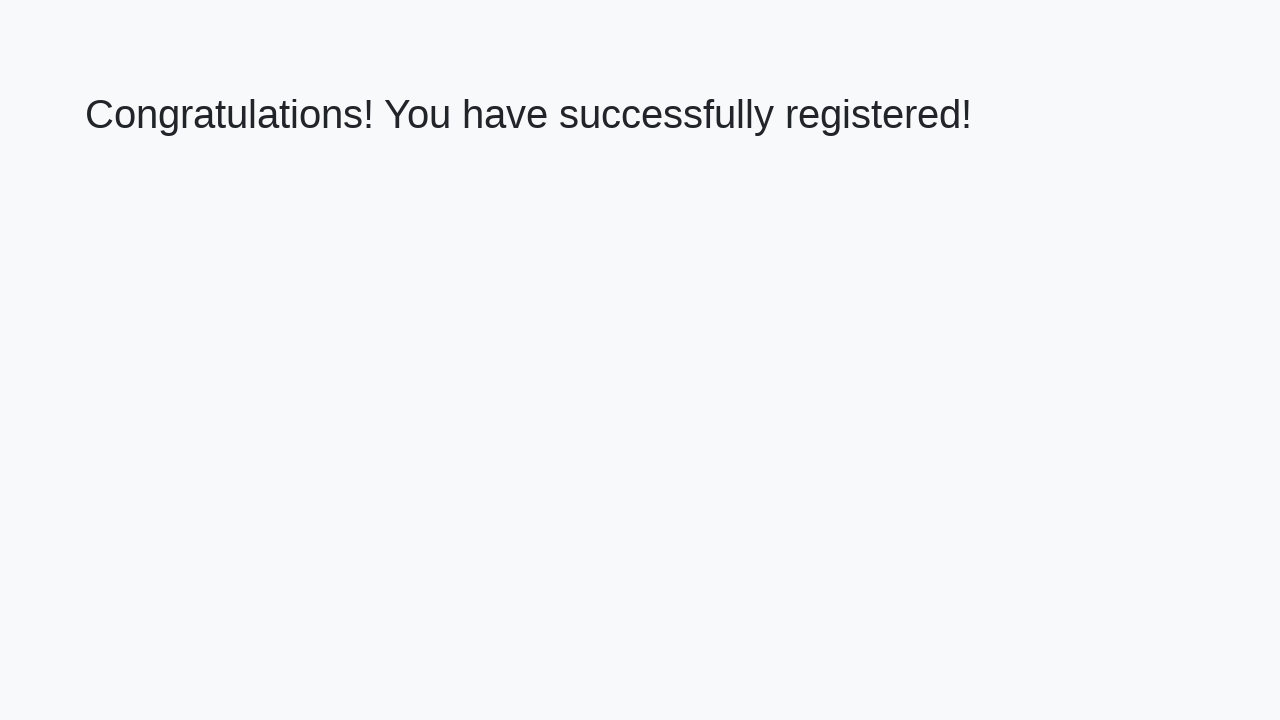

Success message heading loaded
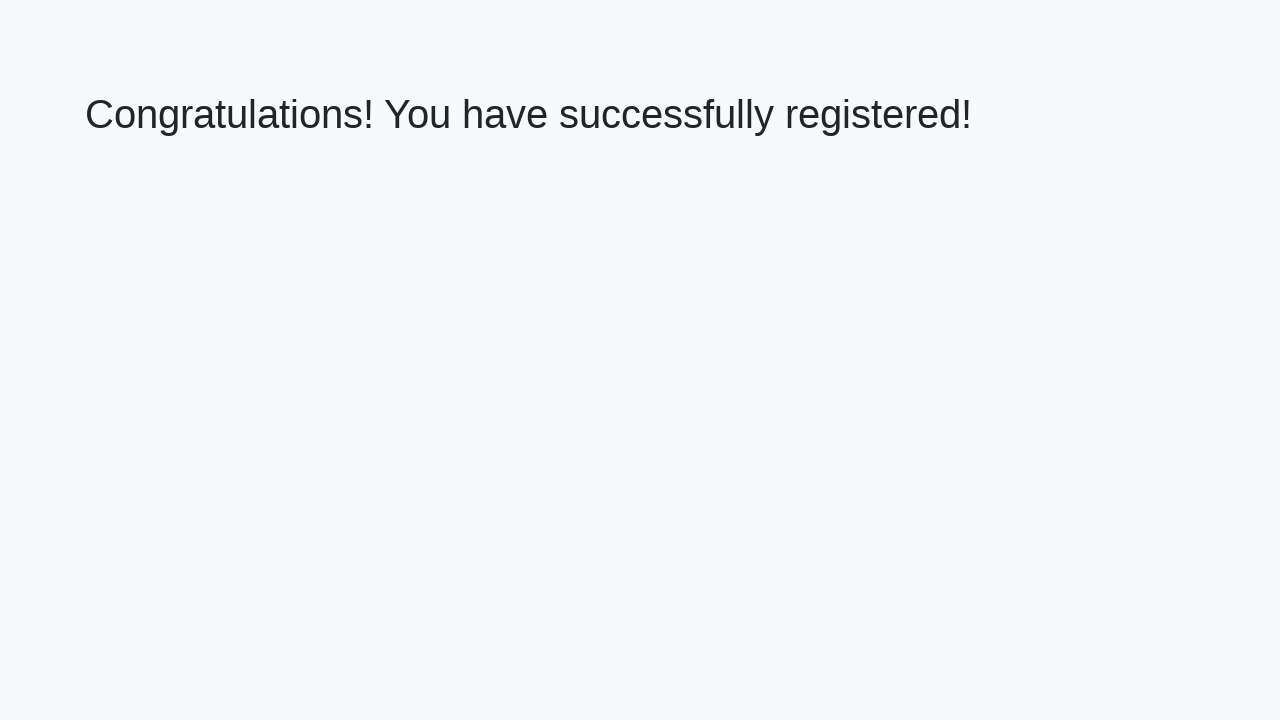

Retrieved success message text
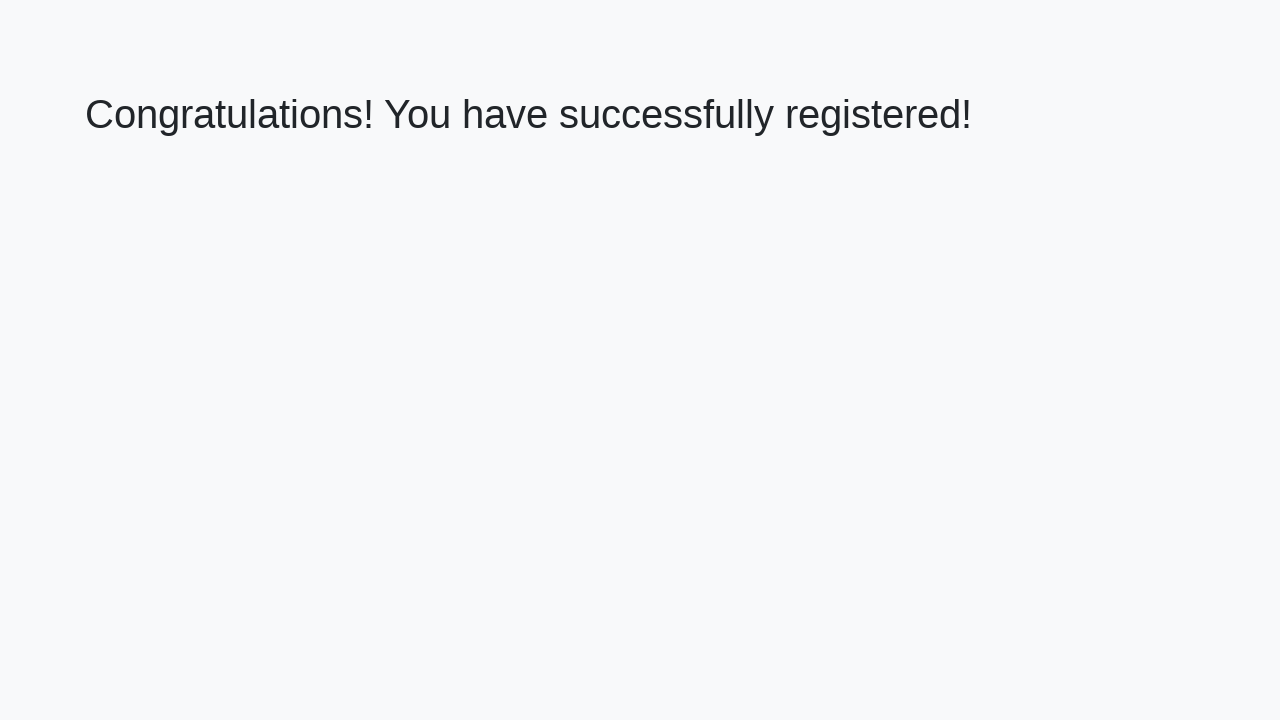

Verified success message: 'Congratulations! You have successfully registered!'
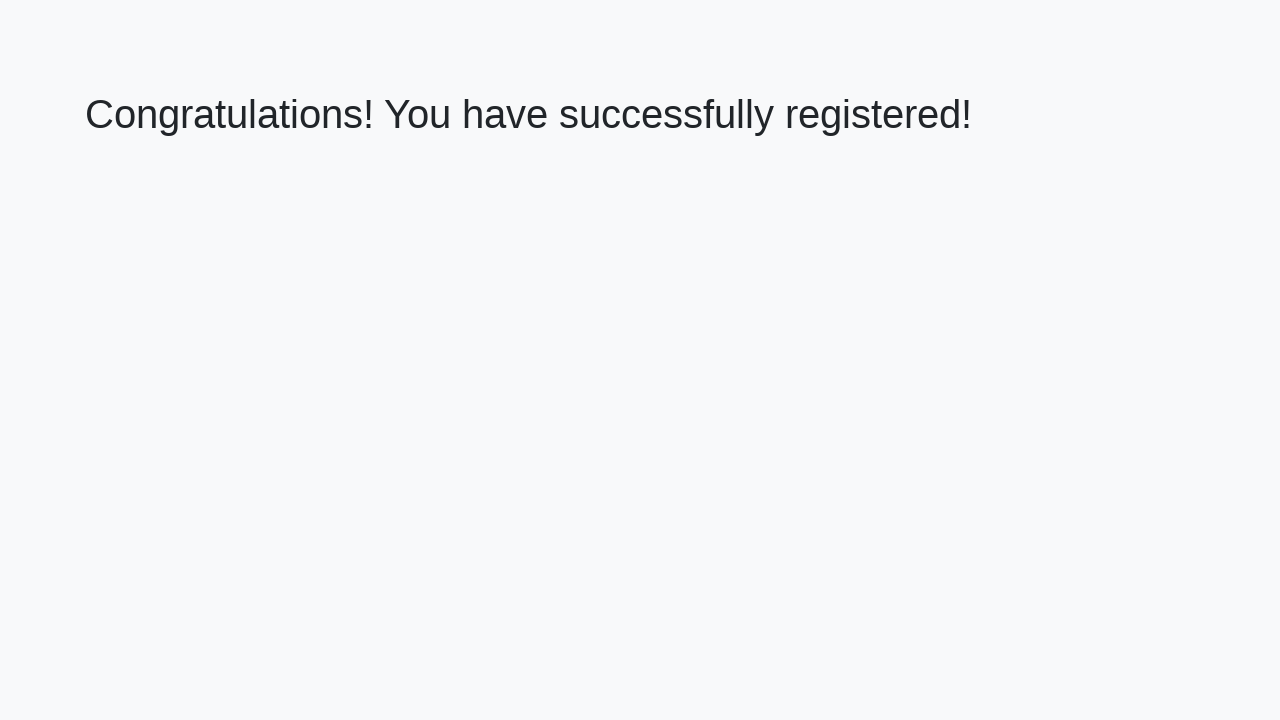

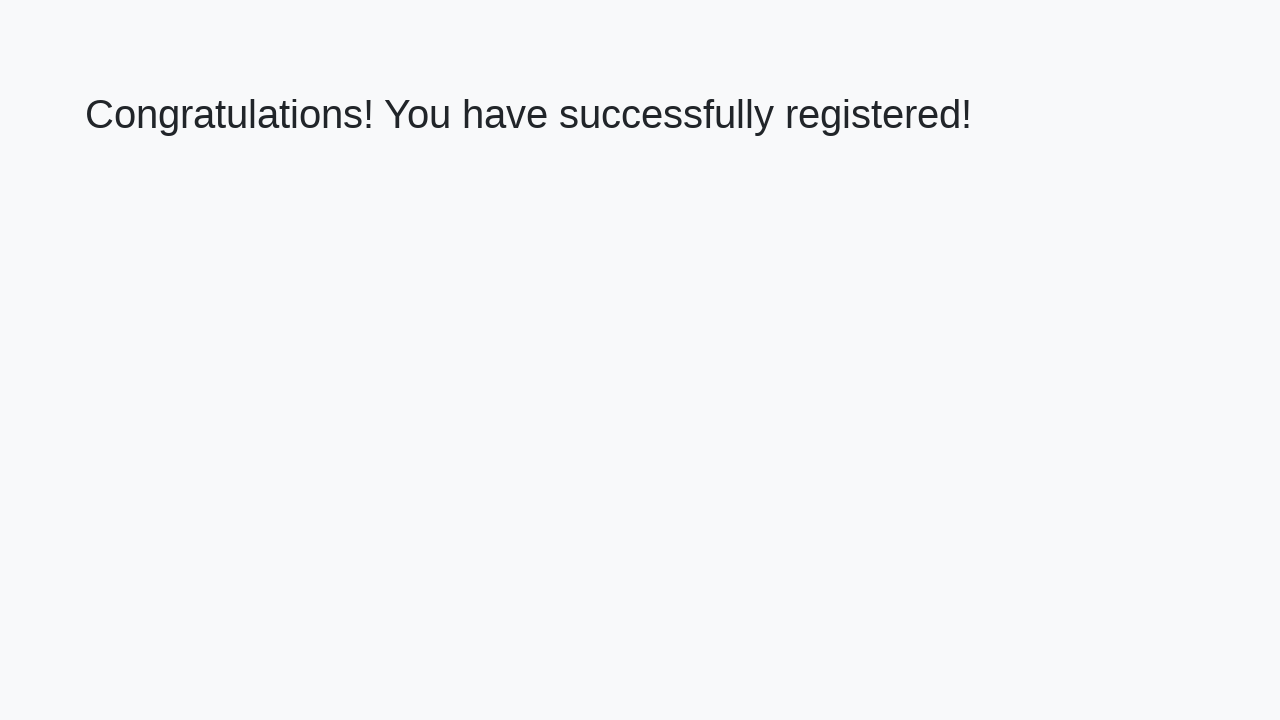